Tests keyboard shortcut functionality using Actions to perform Ctrl+A on the page

Starting URL: http://letskodeit.teachable.com/p/practice

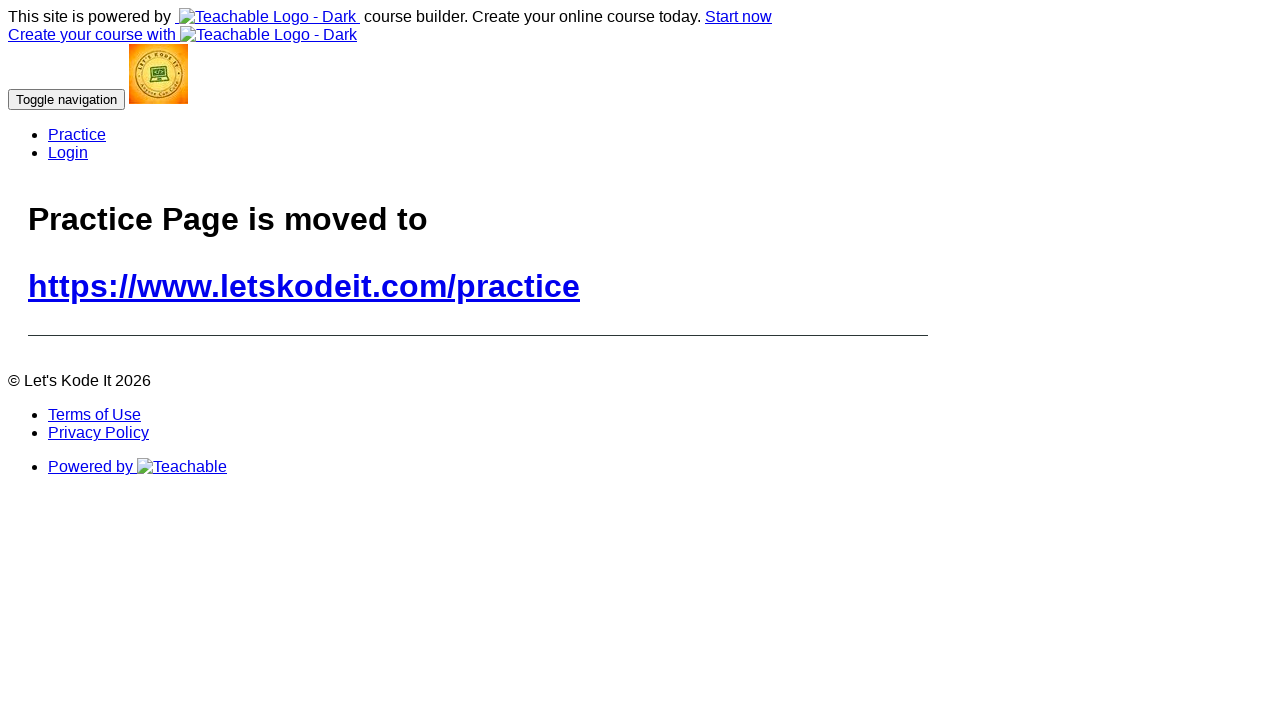

Pressed Ctrl+A keyboard shortcut to select all content on the page
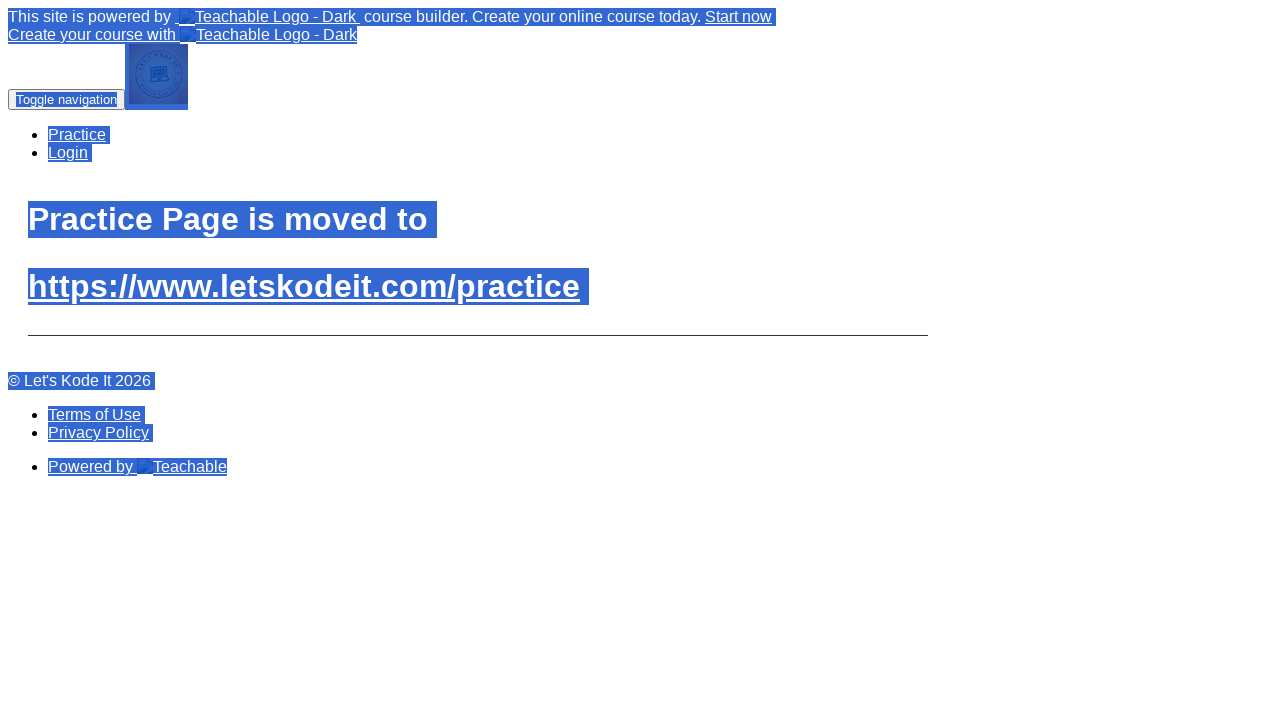

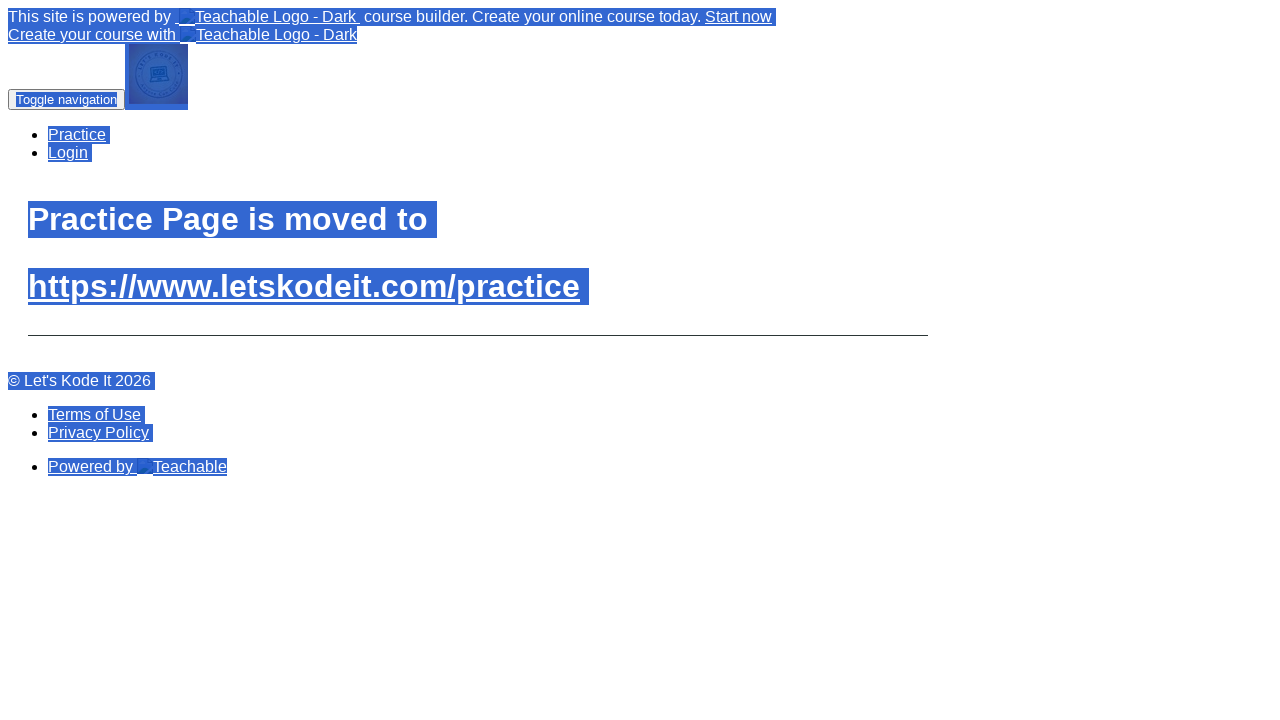